Tests window handling functionality by verifying page text and title, clicking a link that opens a new window, switching to the new window to verify its content, and then switching back to the original window to verify its title.

Starting URL: https://the-internet.herokuapp.com/windows

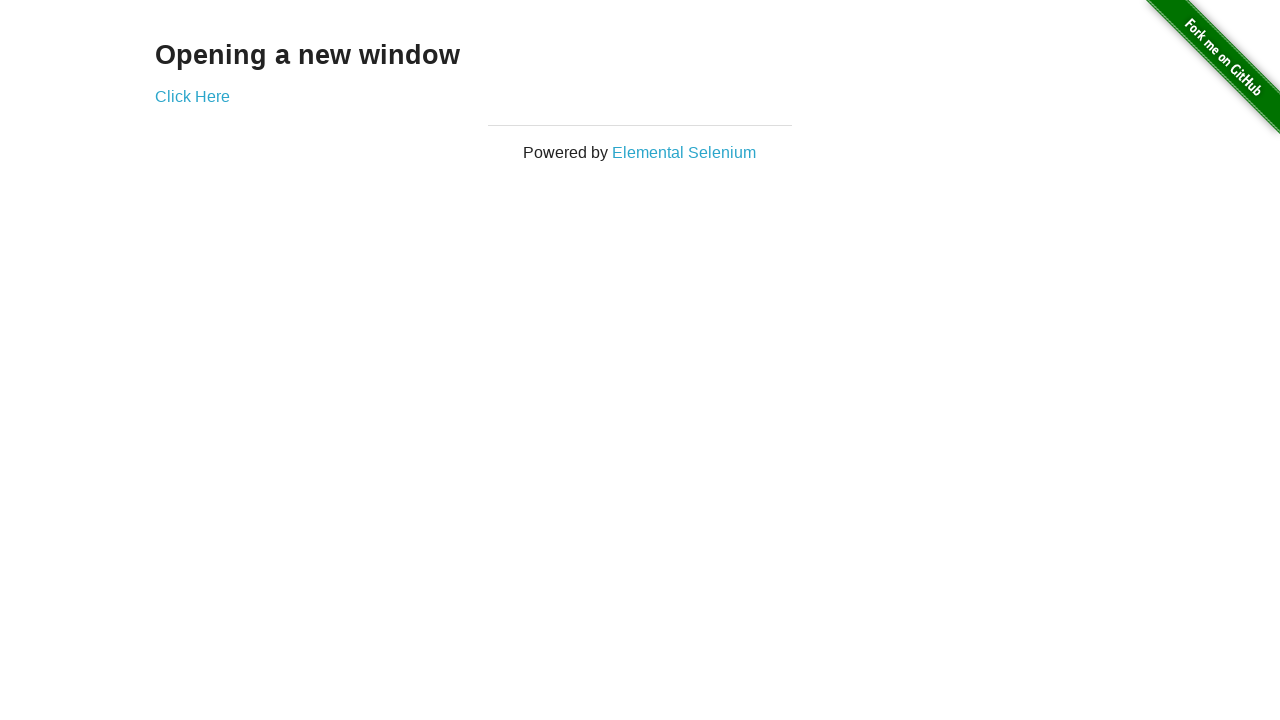

Verified page heading text is 'Opening a new window'
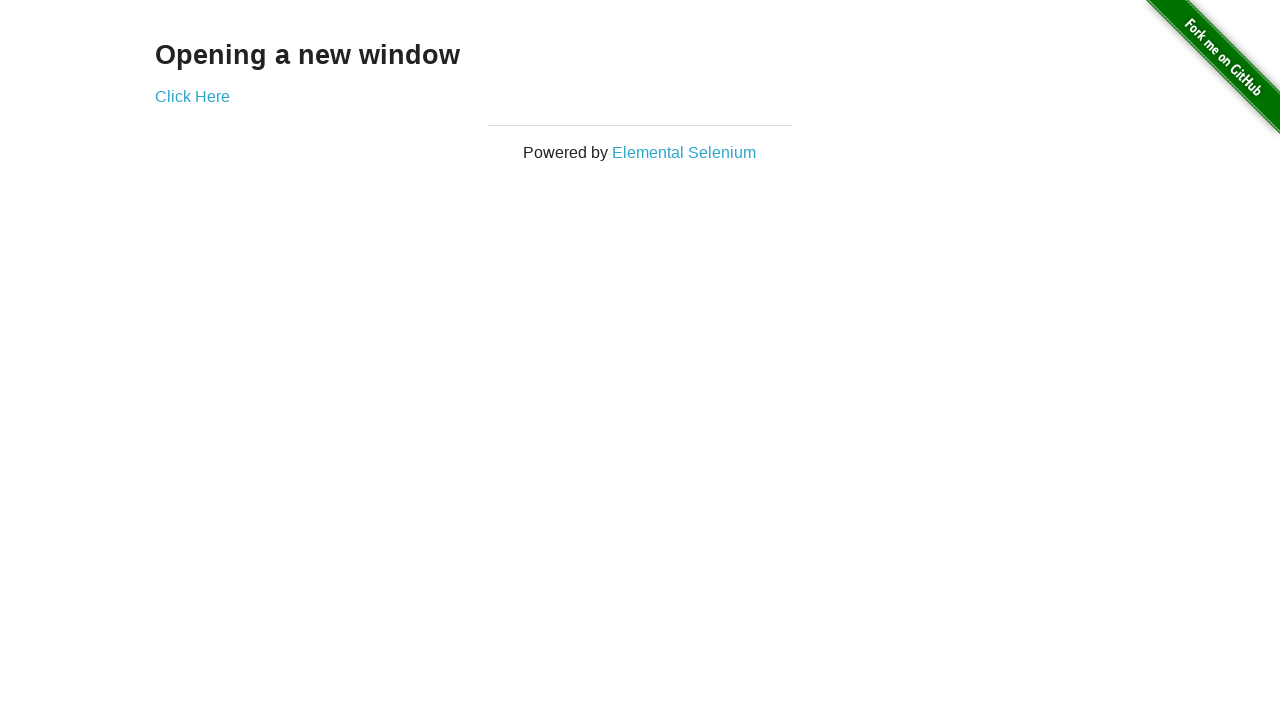

Verified page title is 'The Internet'
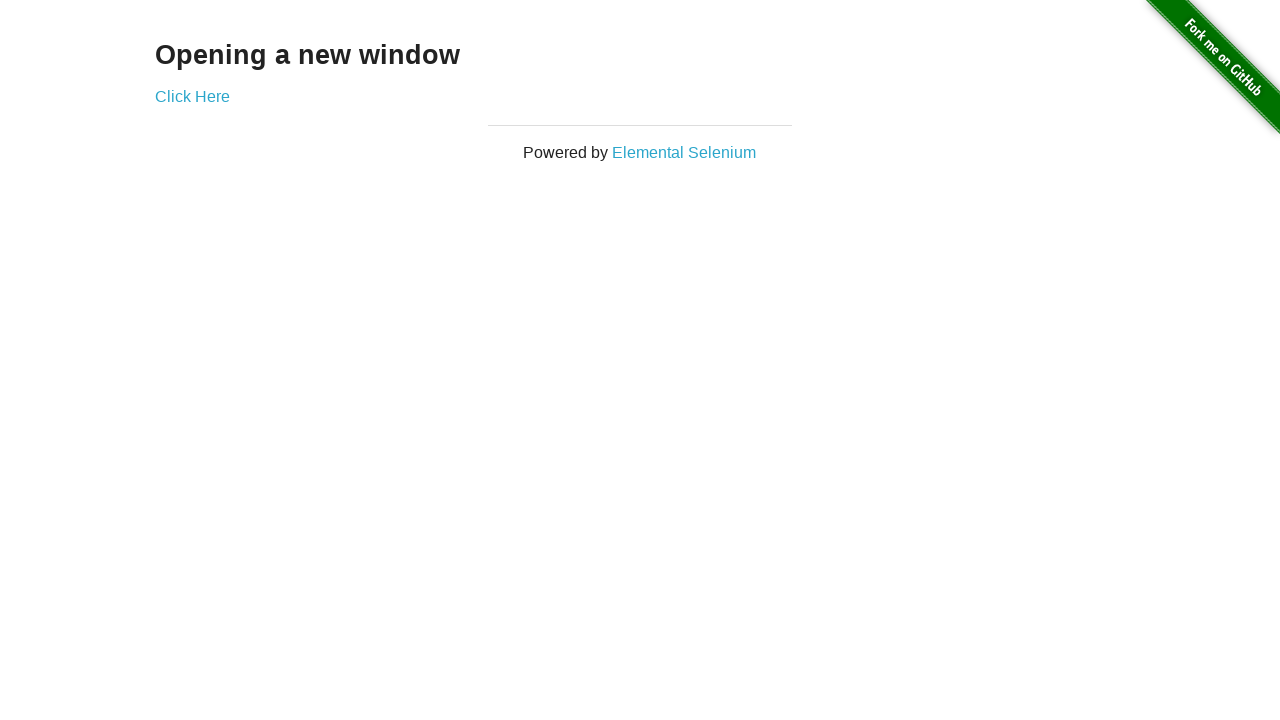

Clicked 'Click Here' link to open new window at (192, 96) on text=Click Here
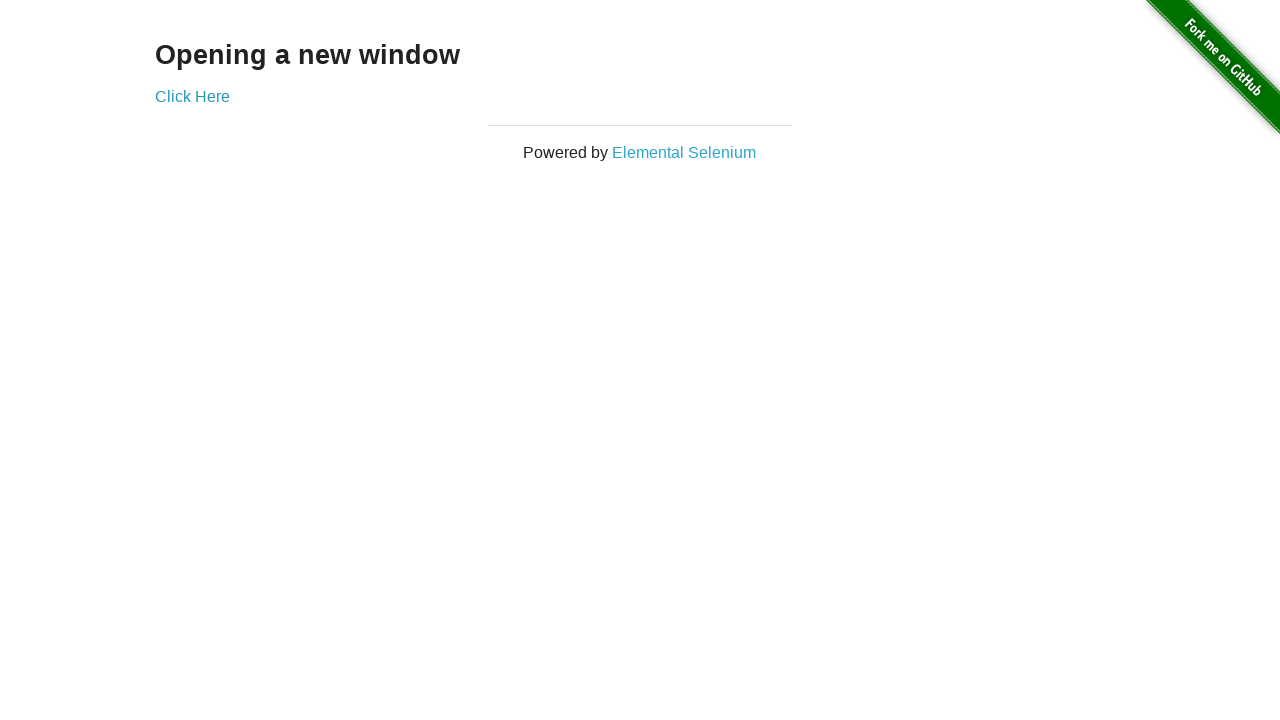

Captured new window page object
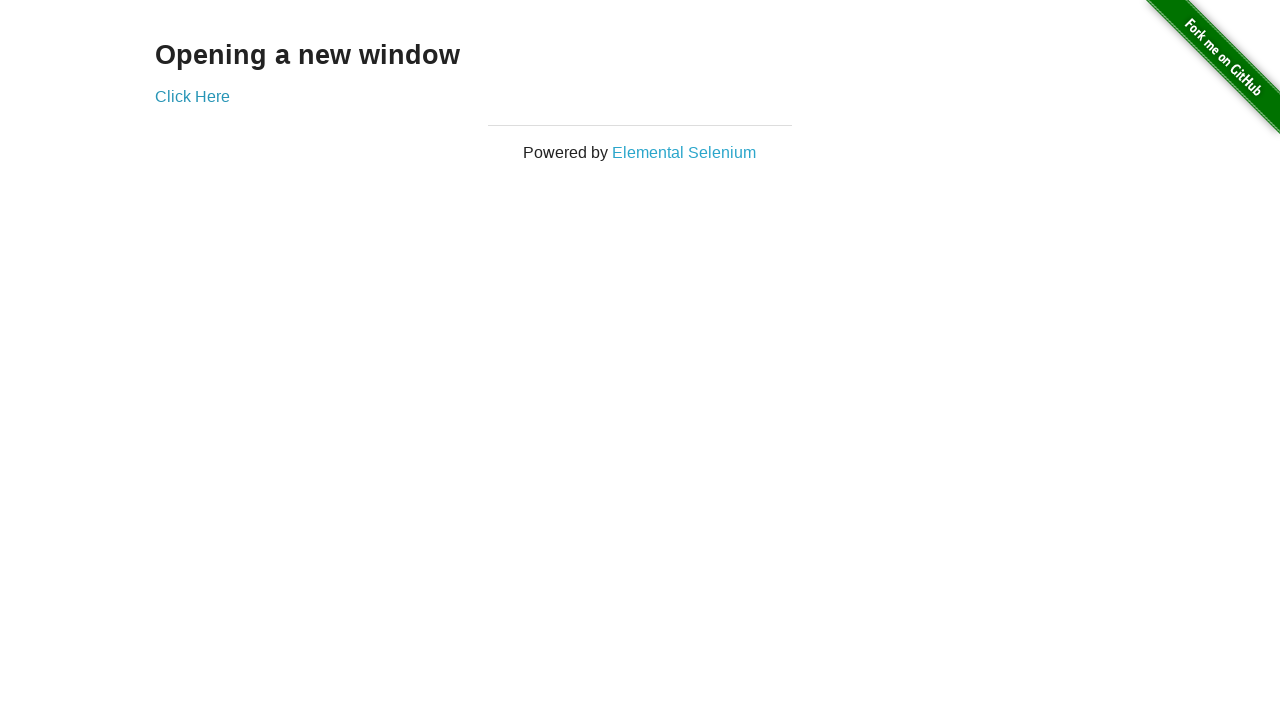

New window page loaded successfully
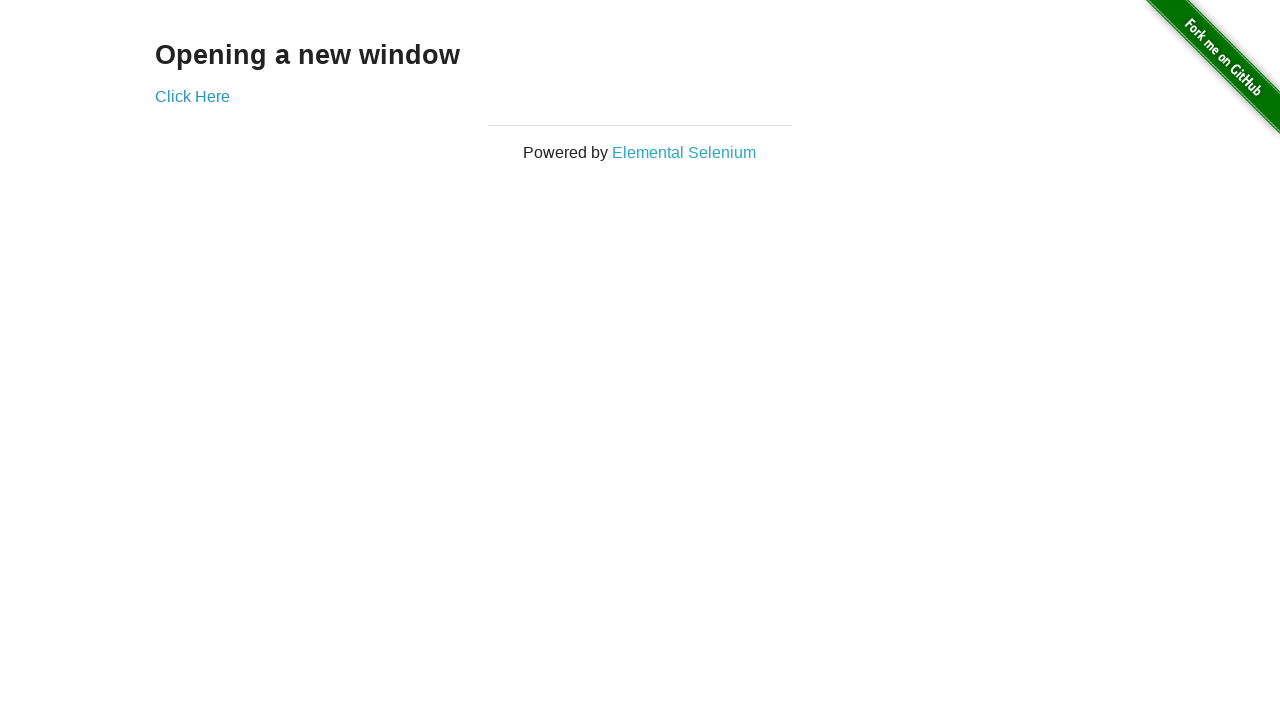

Verified new window title is 'New Window'
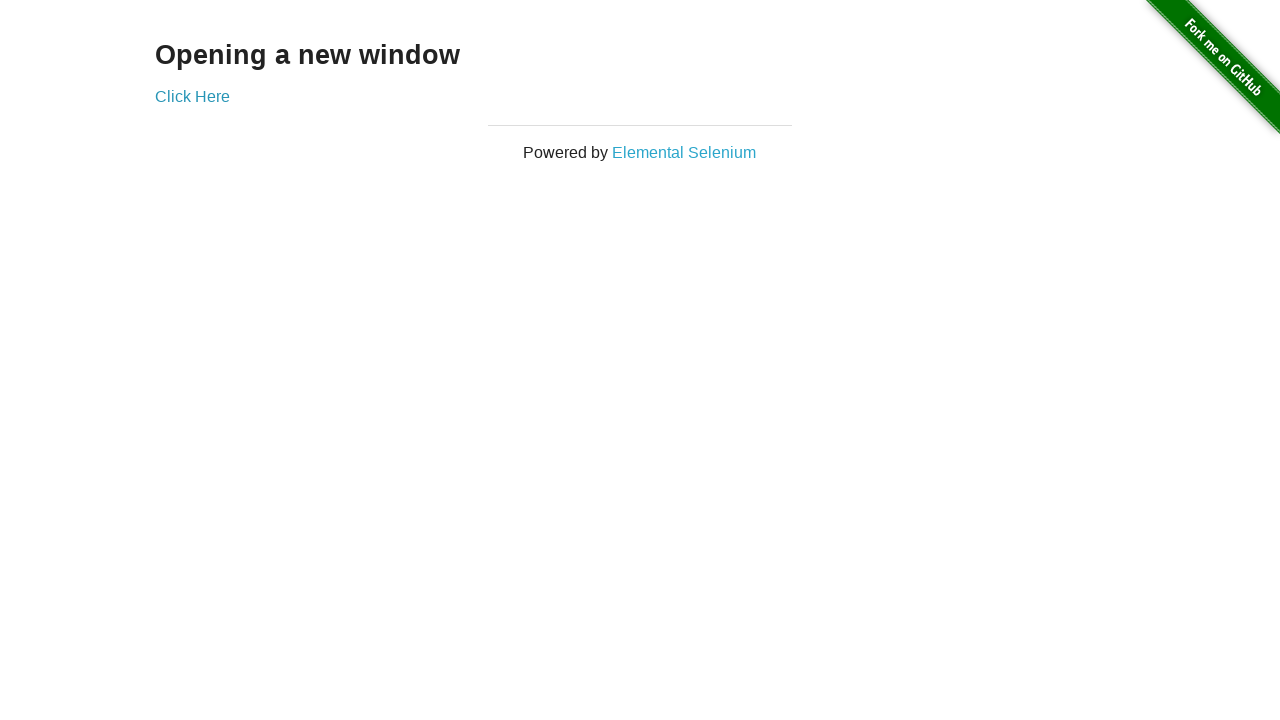

Verified new window heading text is 'New Window'
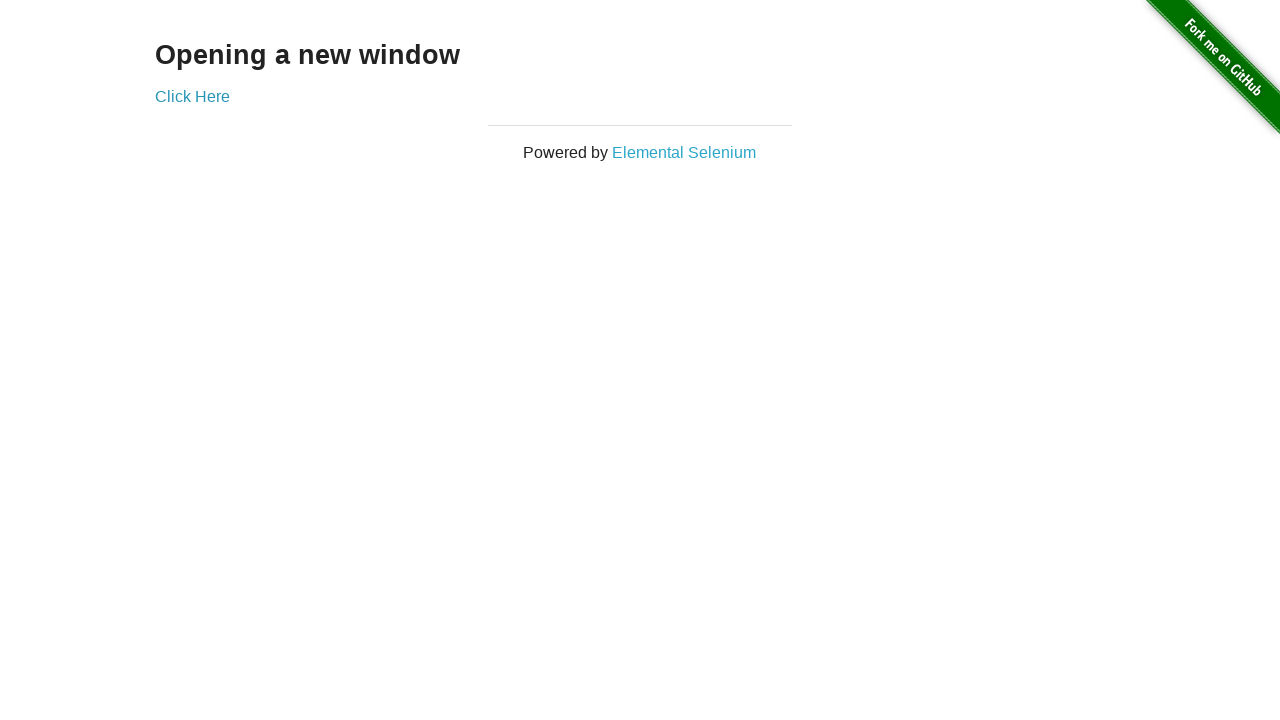

Switched back to original window
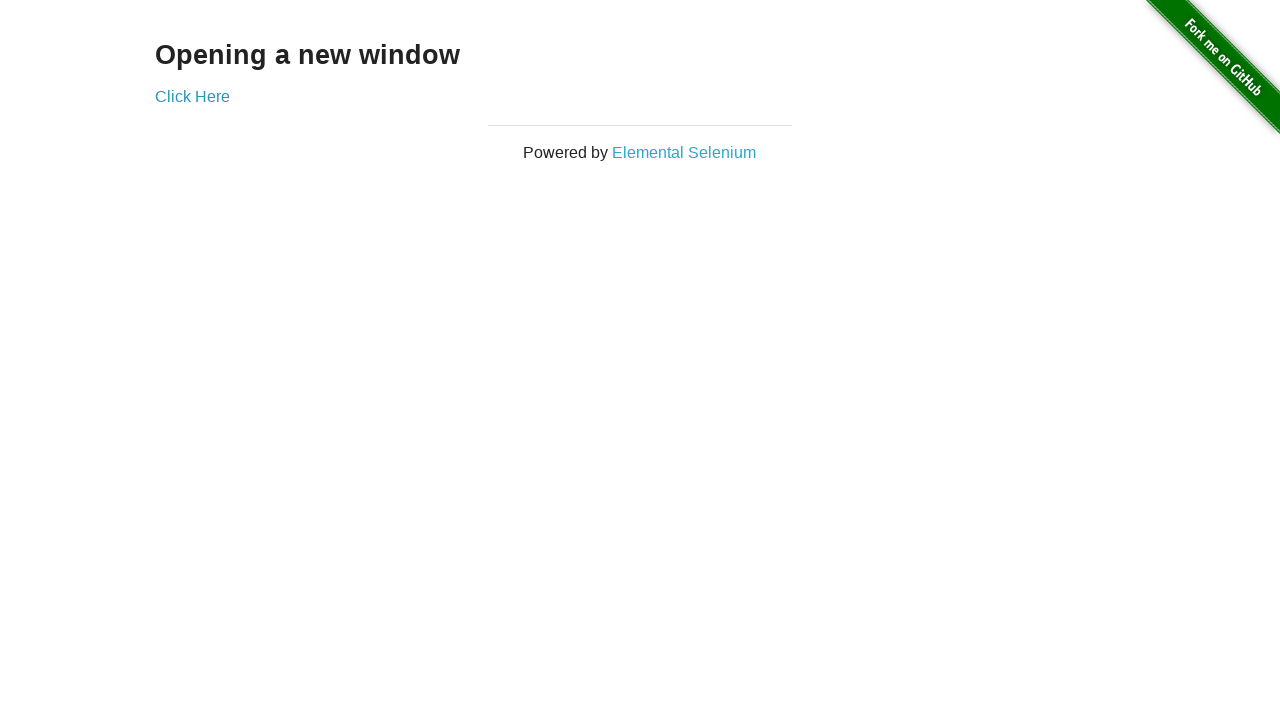

Verified original page title is still 'The Internet'
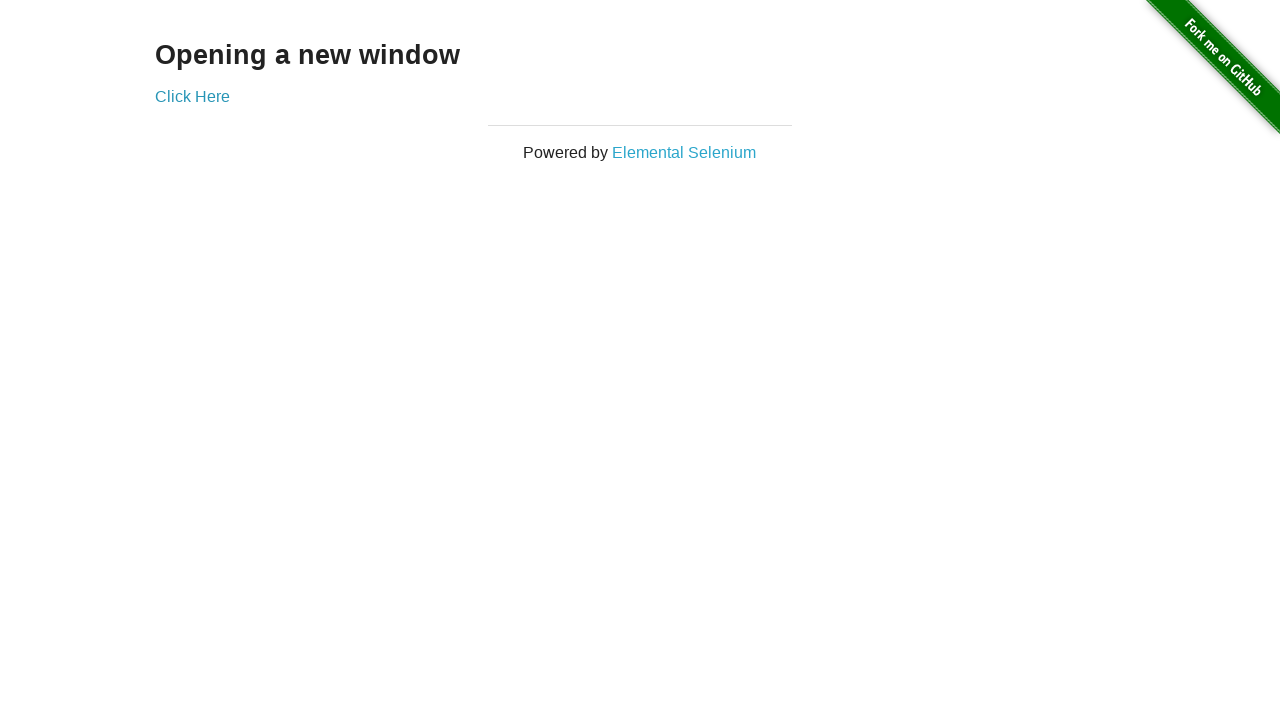

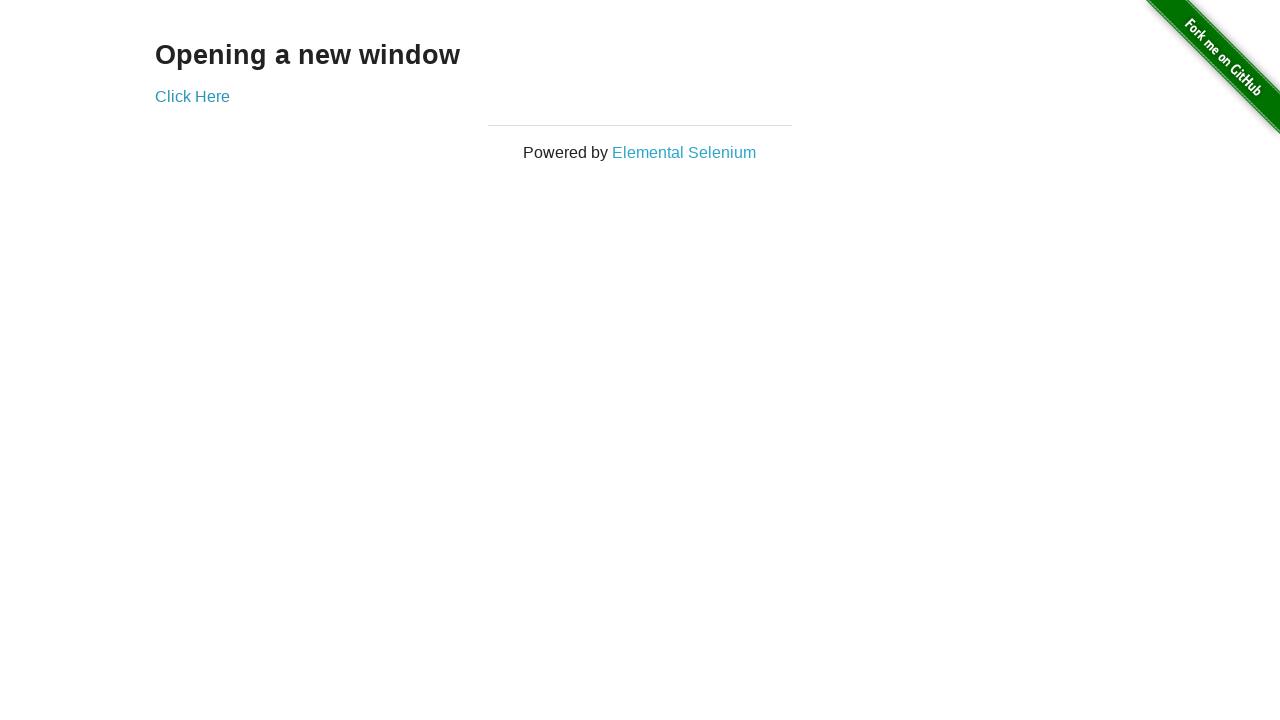